Navigates to the Kalimati Market government price information page and verifies the page content loads by checking for table elements.

Starting URL: https://kalimatimarket.gov.np/price

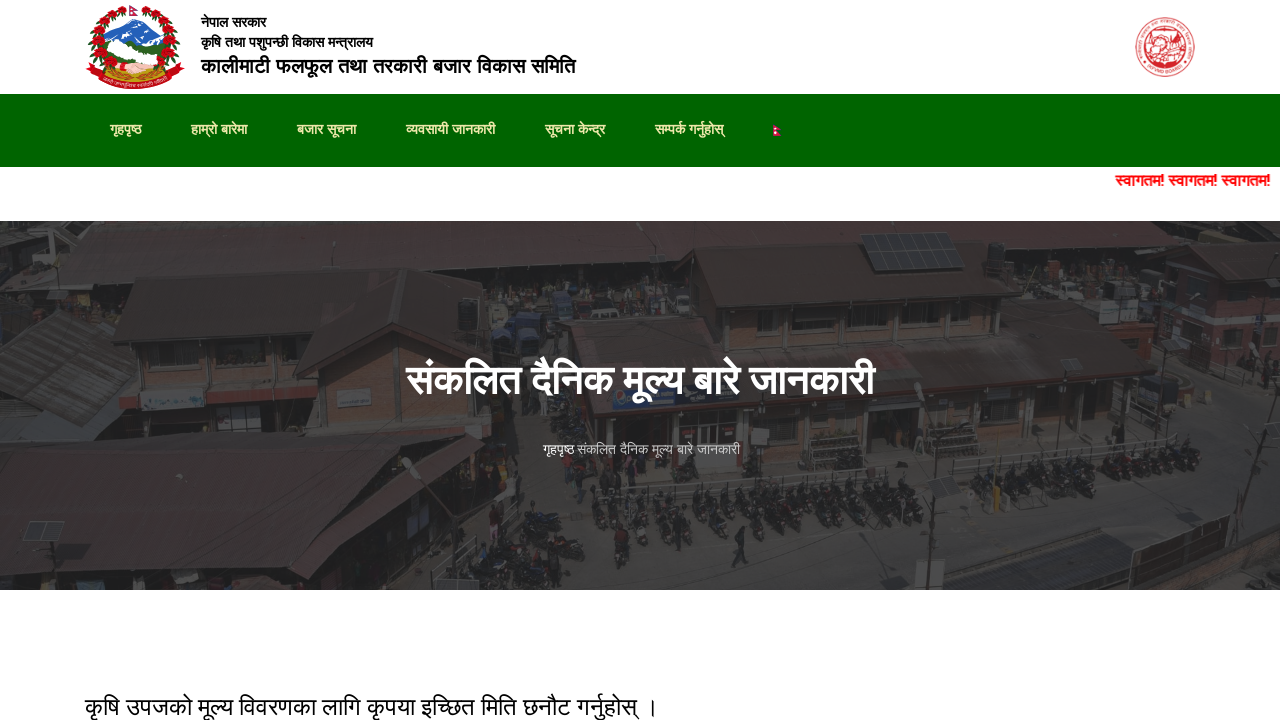

Navigated to Kalimati Market government price information page
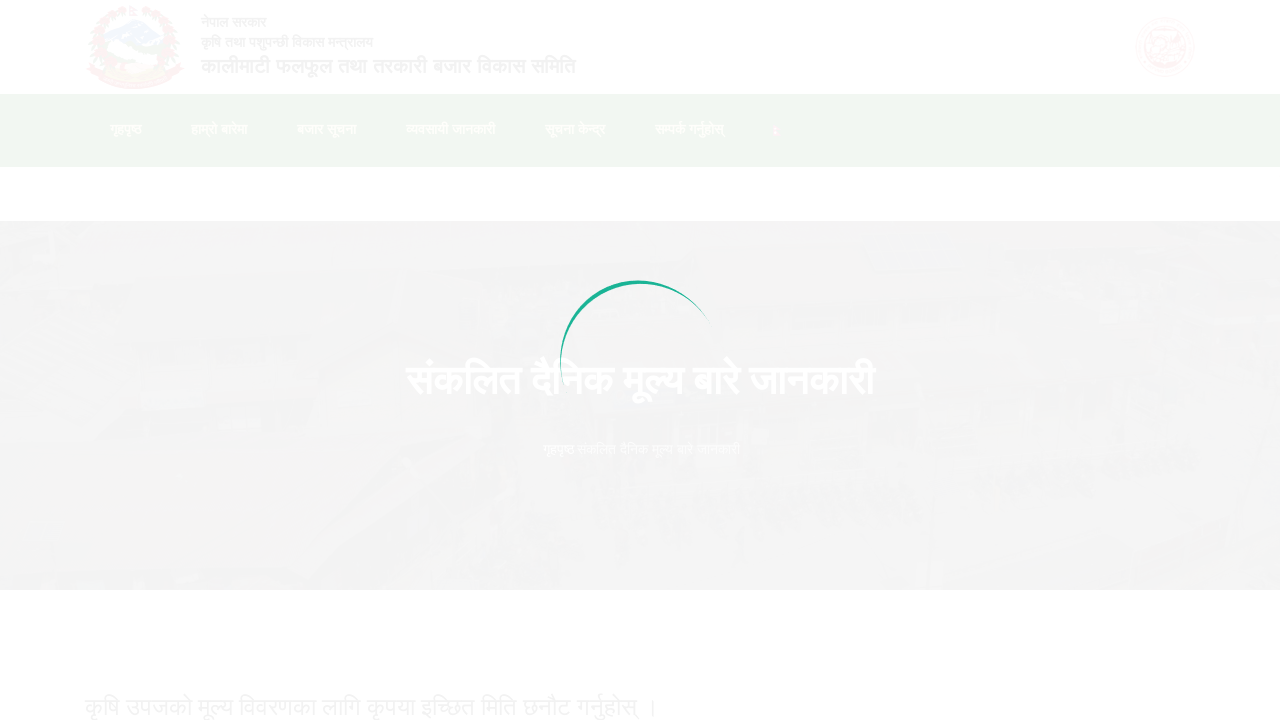

Price table loaded on the page
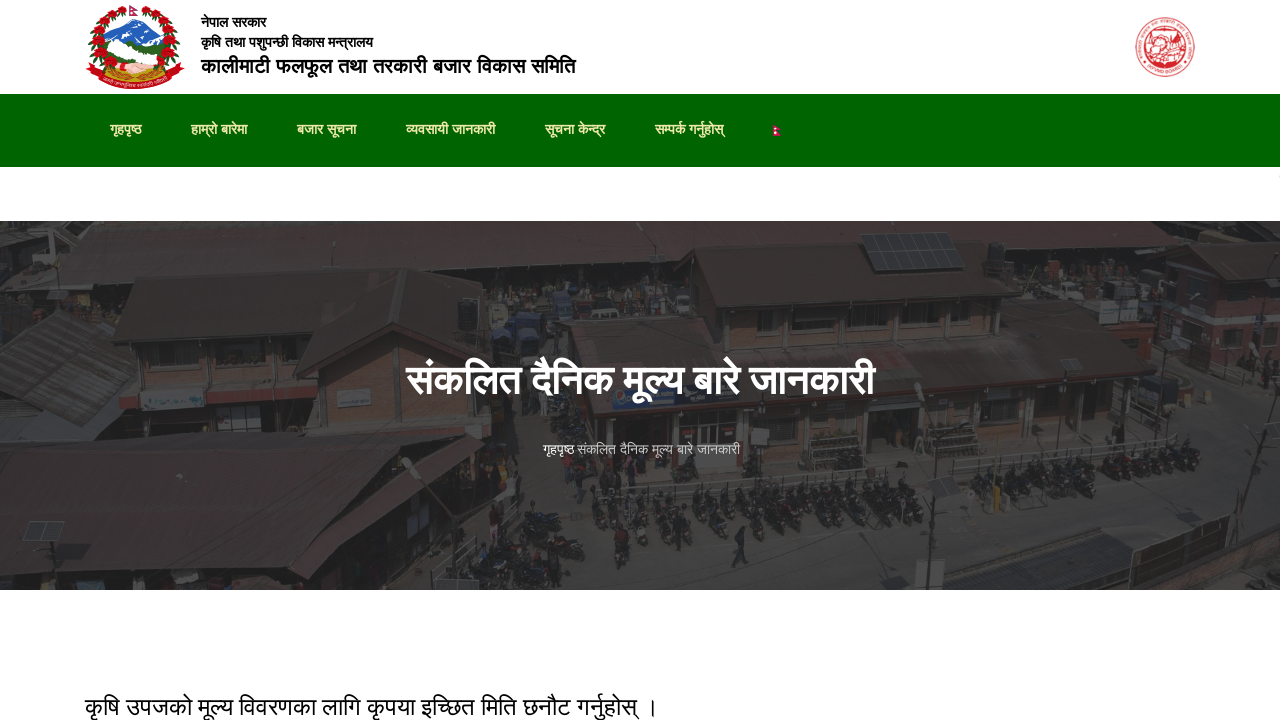

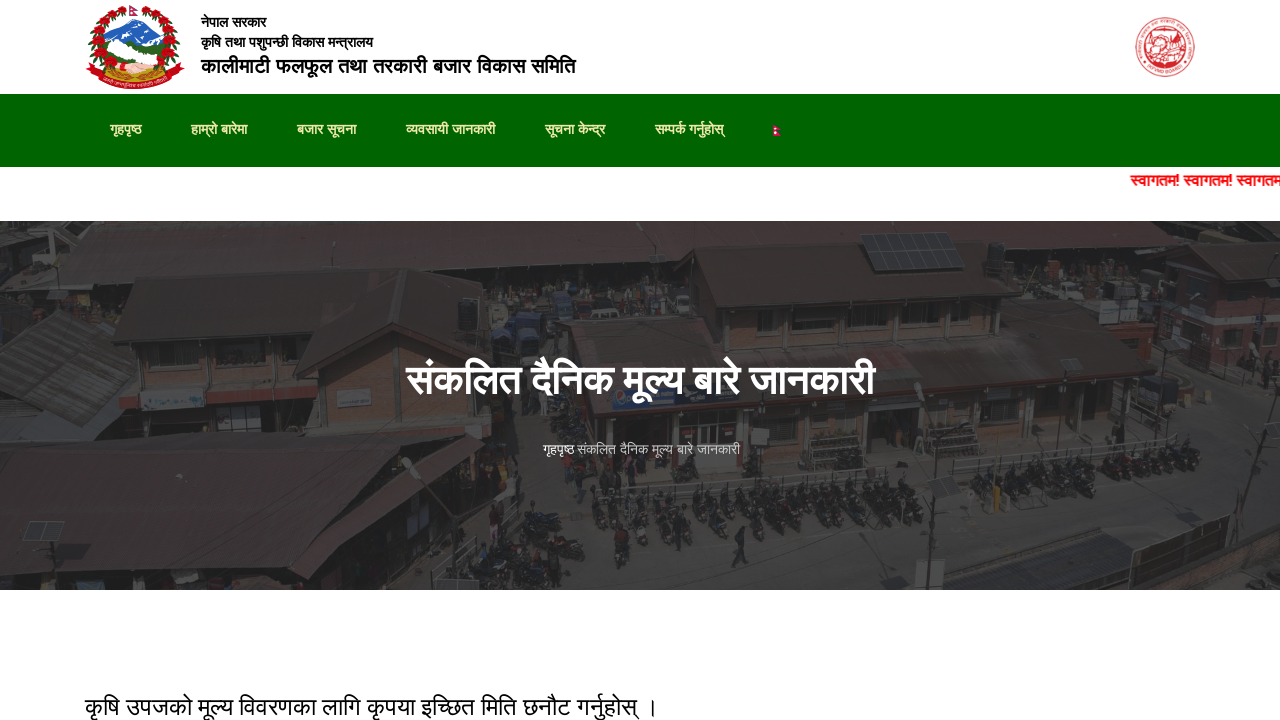